Tests mouse hover interaction on the SpiceJet website by hovering over the "Add-ons" menu element and then clicking it.

Starting URL: https://www.spicejet.com/

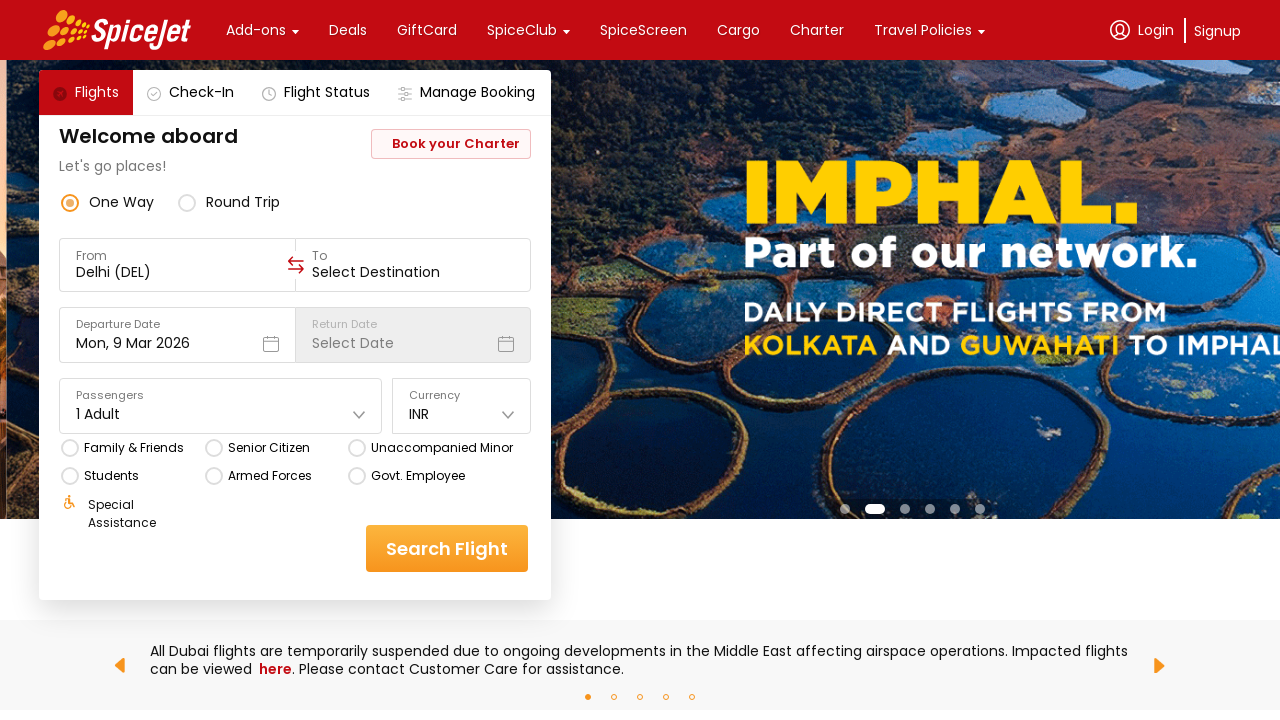

Located the Add-ons menu element
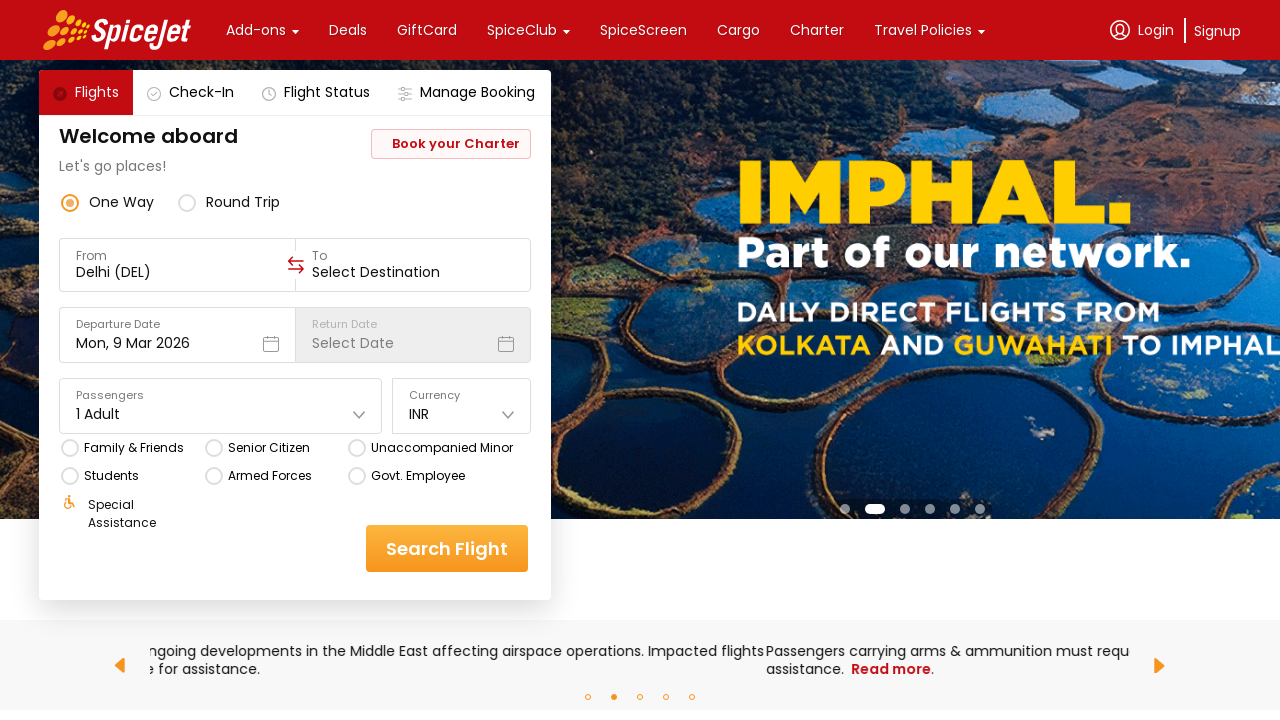

Hovered over the Add-ons menu element at (256, 30) on xpath=//div[text()='Add-ons']
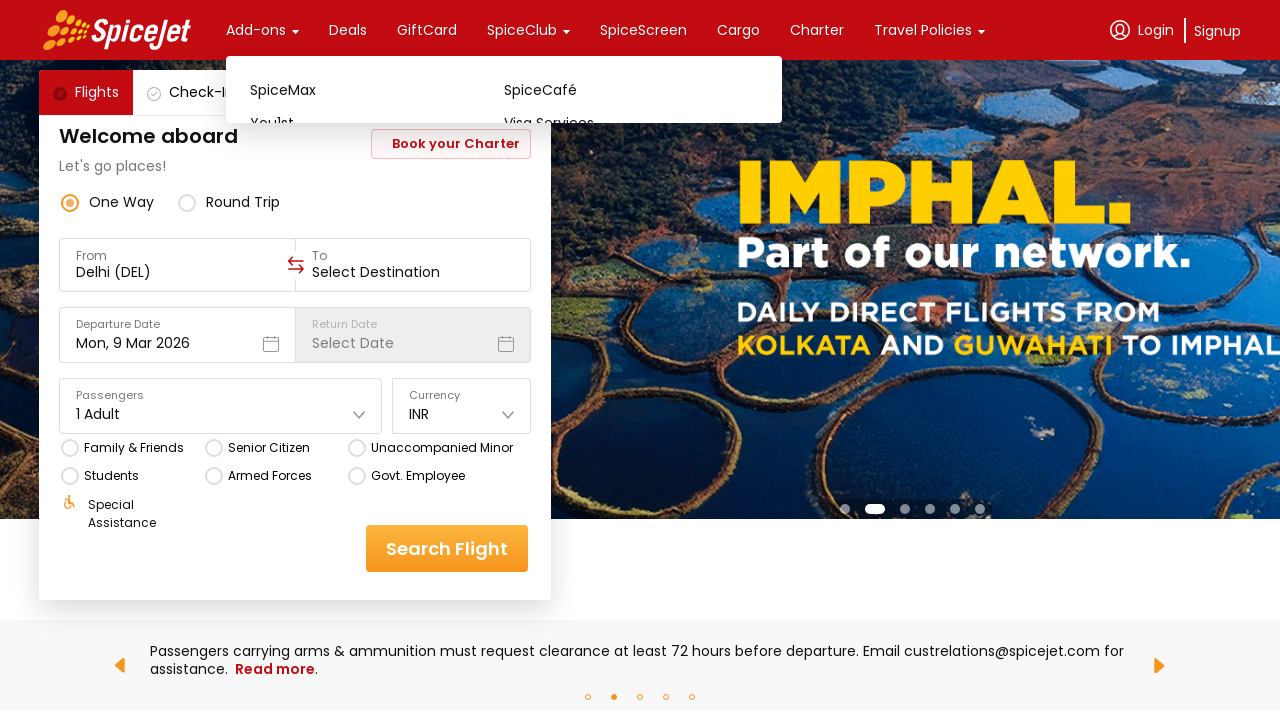

Clicked on the Add-ons menu element at (256, 30) on xpath=//div[text()='Add-ons']
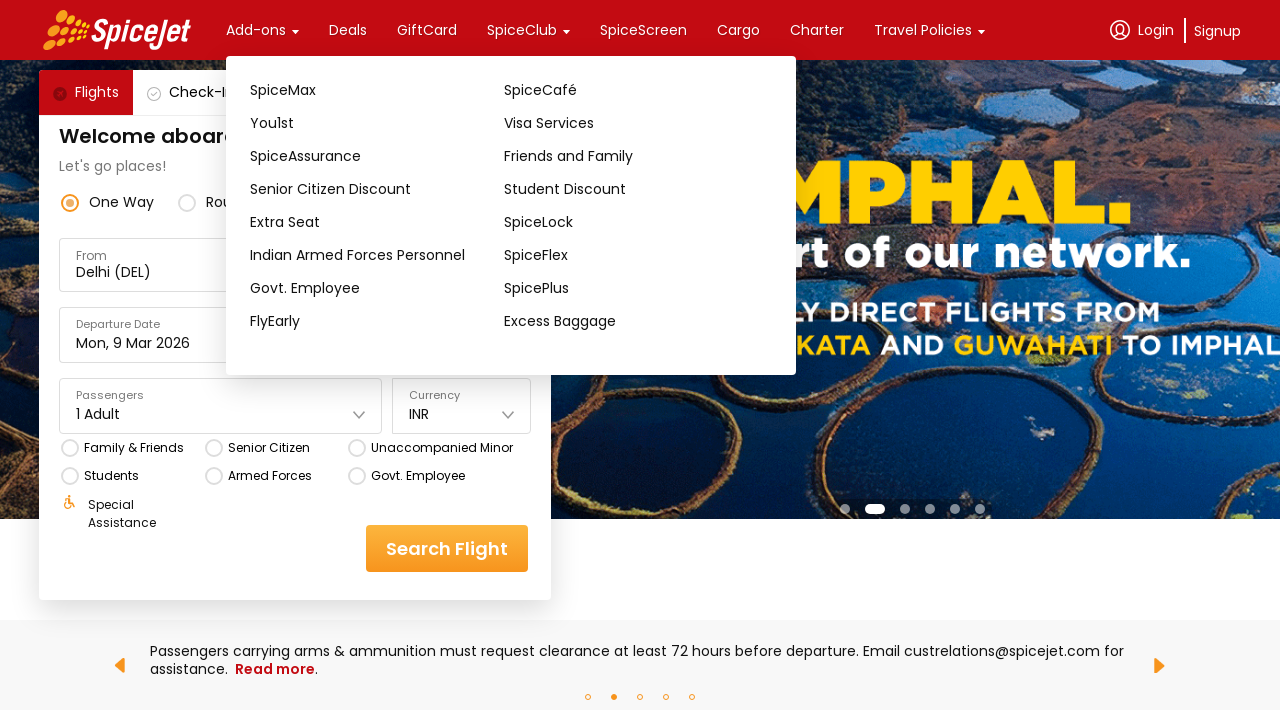

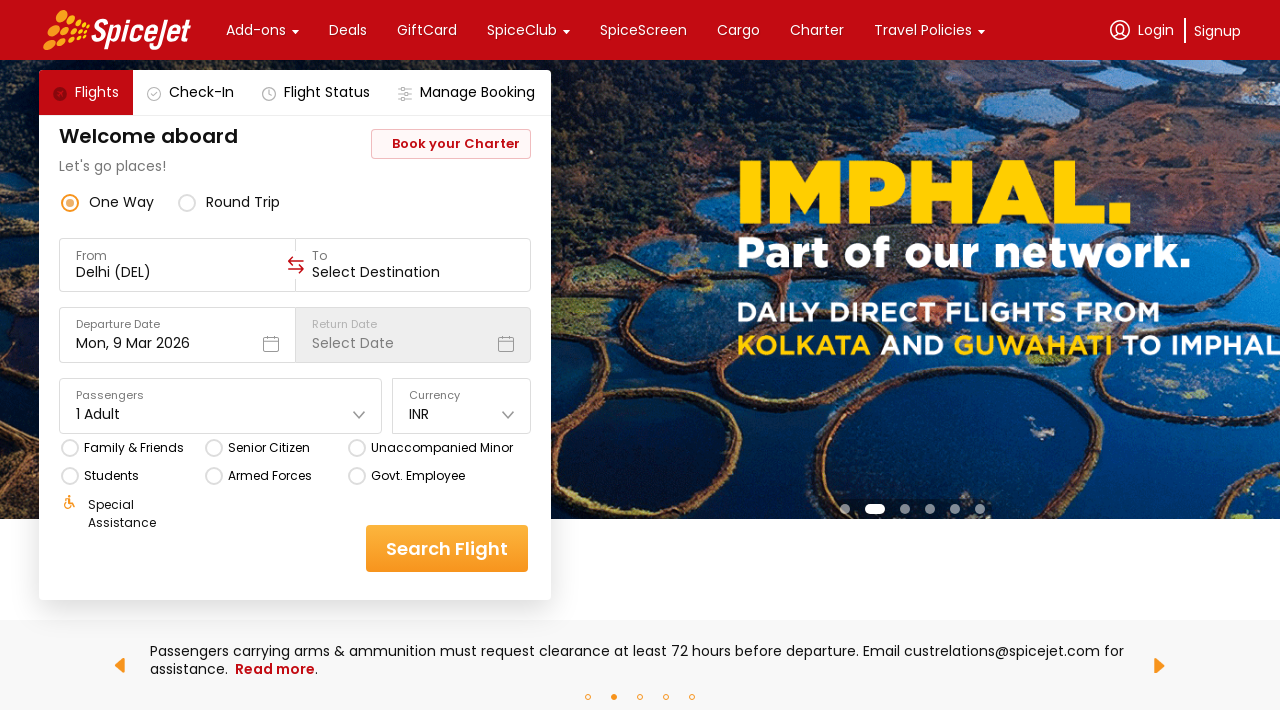